Navigates to a GitHub user profile, clicks on the repositories tab, and fills the repository filter input field with test text multiple times.

Starting URL: https://github.com/qwertycody

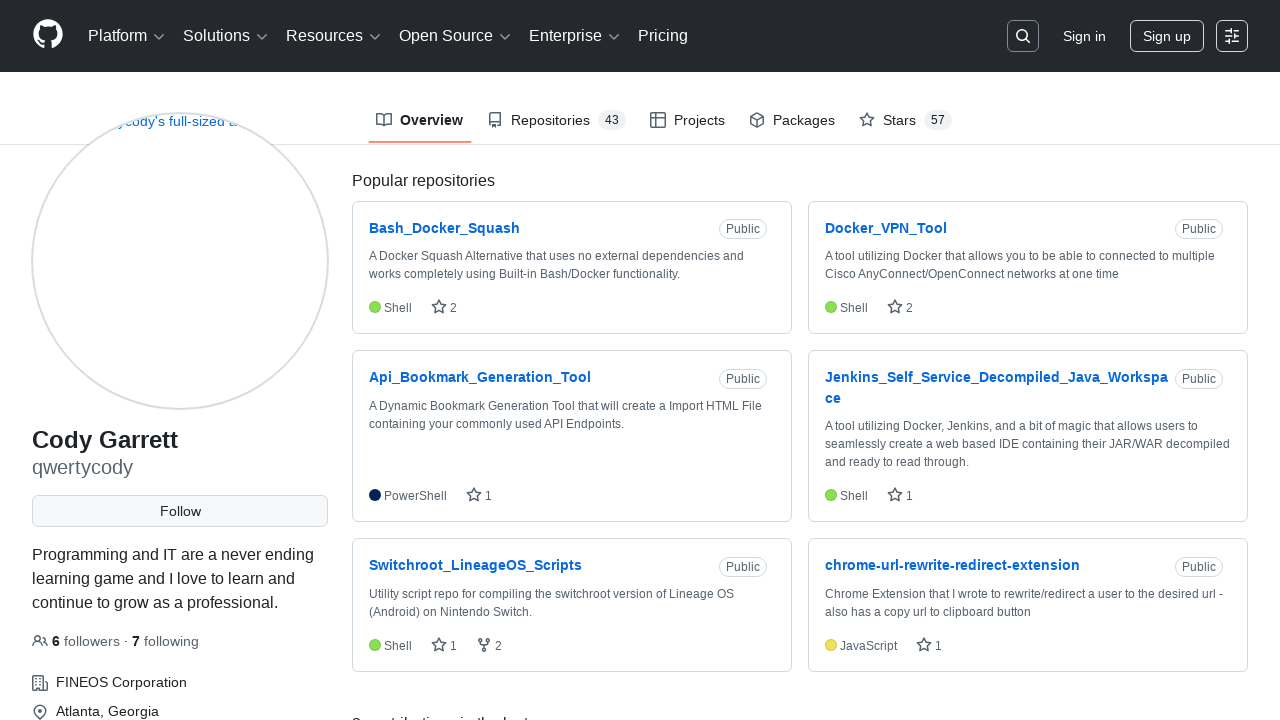

Navigated to GitHub user profile at https://github.com/qwertycody
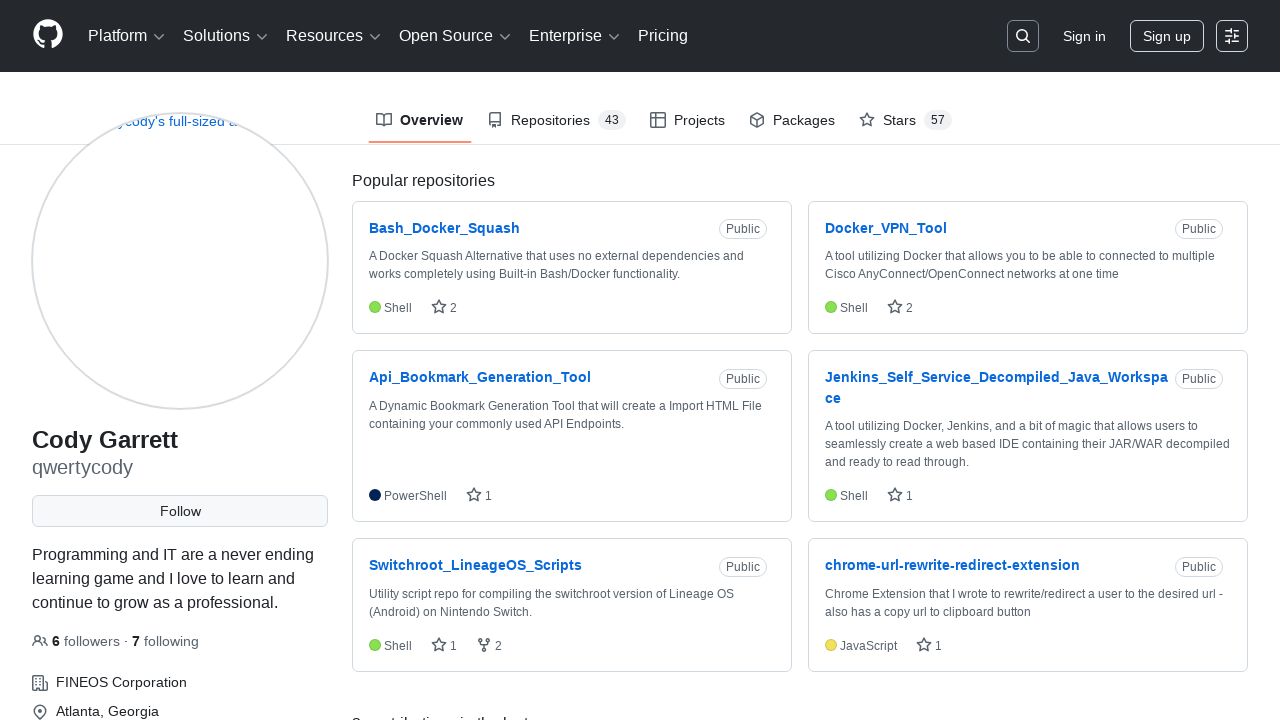

Clicked on repositories tab link at (556, 120) on a[href*='repositories']
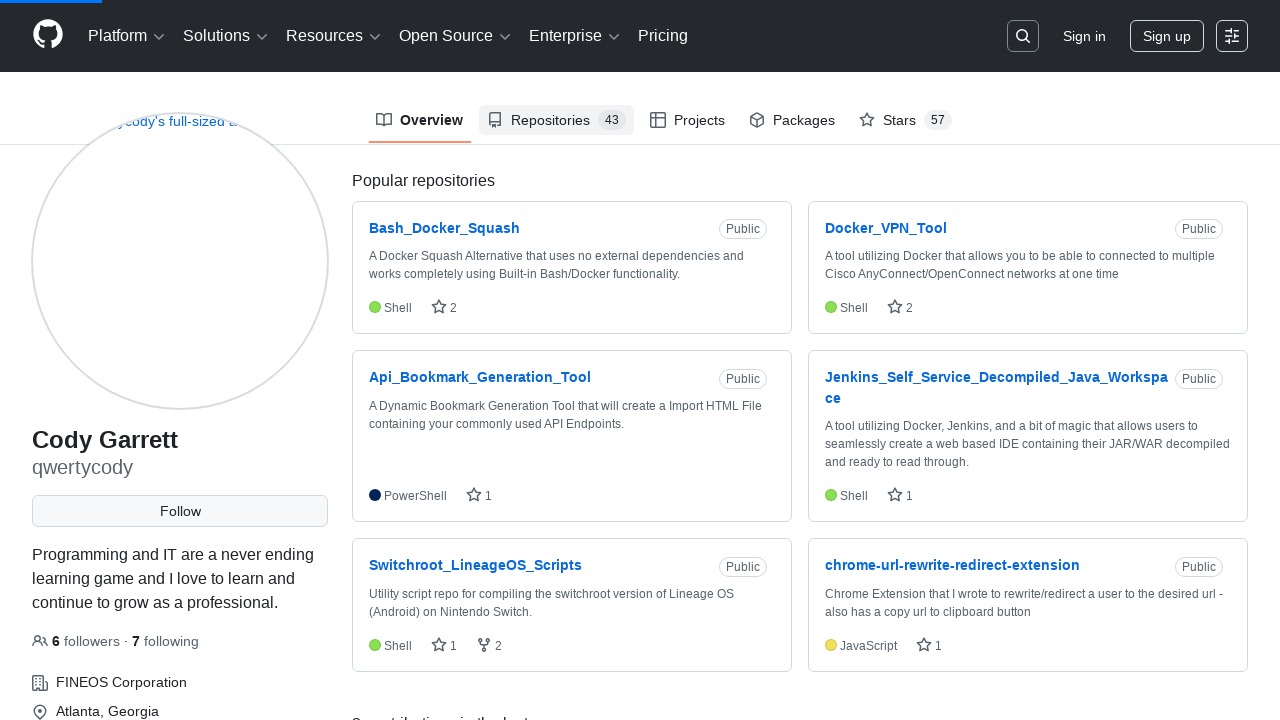

Repository filter input field loaded
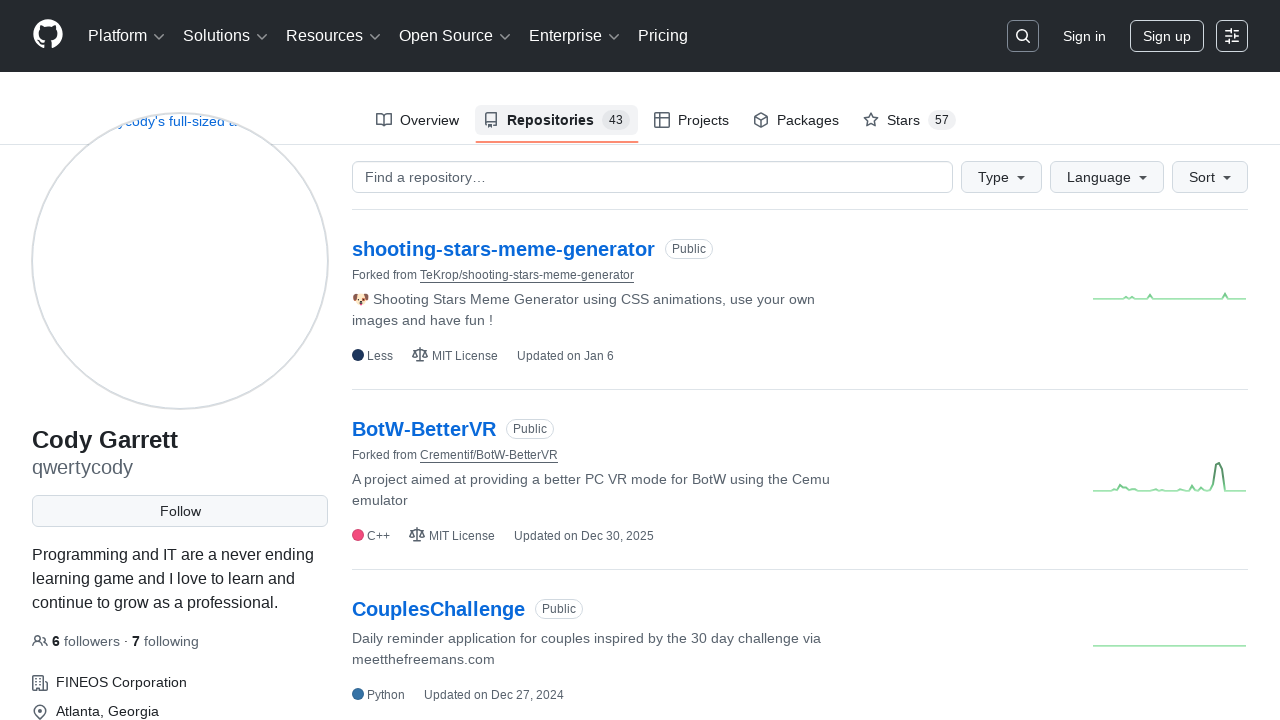

Filled repository filter with 'Testing repository filter functionality' on input#your-repos-filter
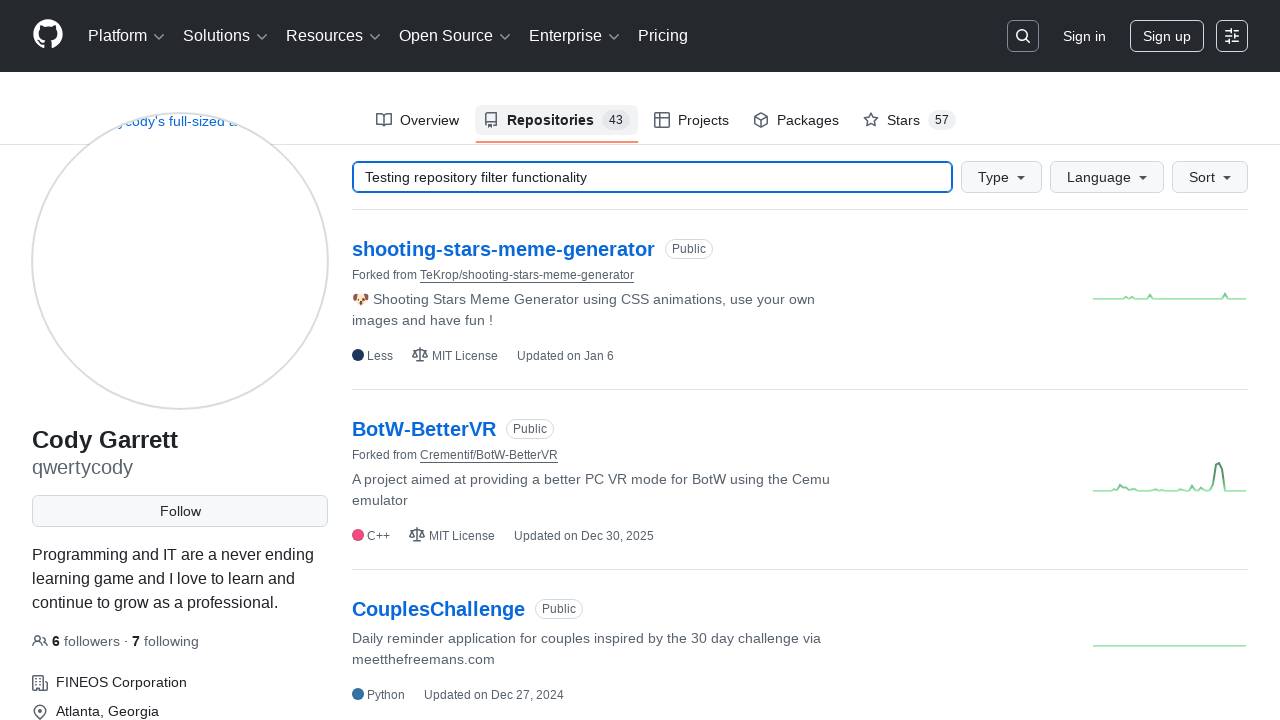

Filled repository filter with 'Second test of the filter input' on #your-repos-filter
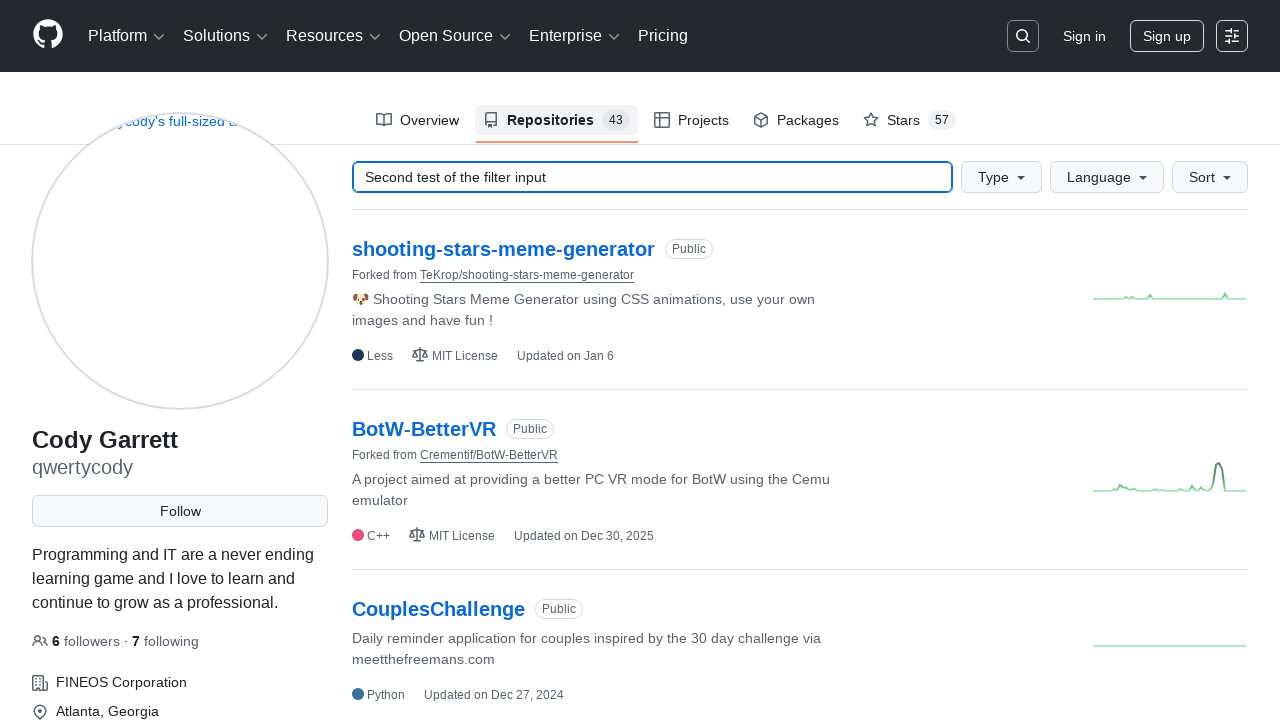

Filled repository filter with 'Third test using flexible selector' on input[id*='repos'][id*='filter']
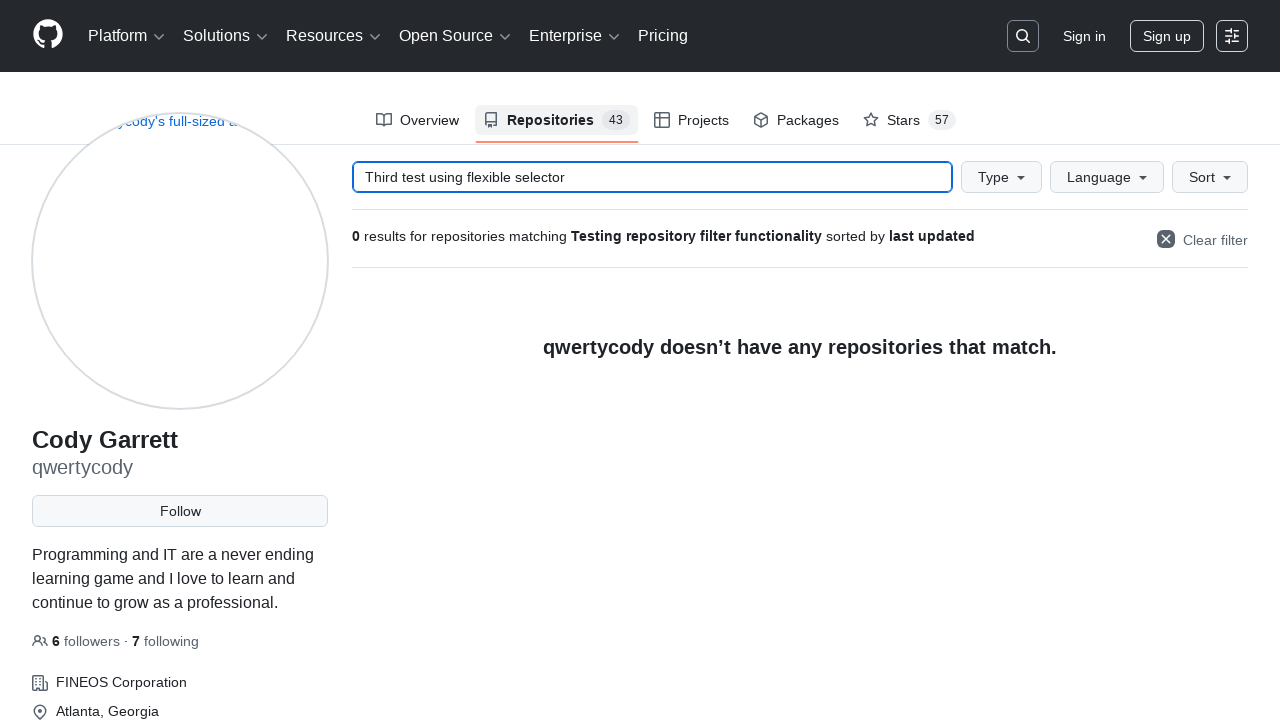

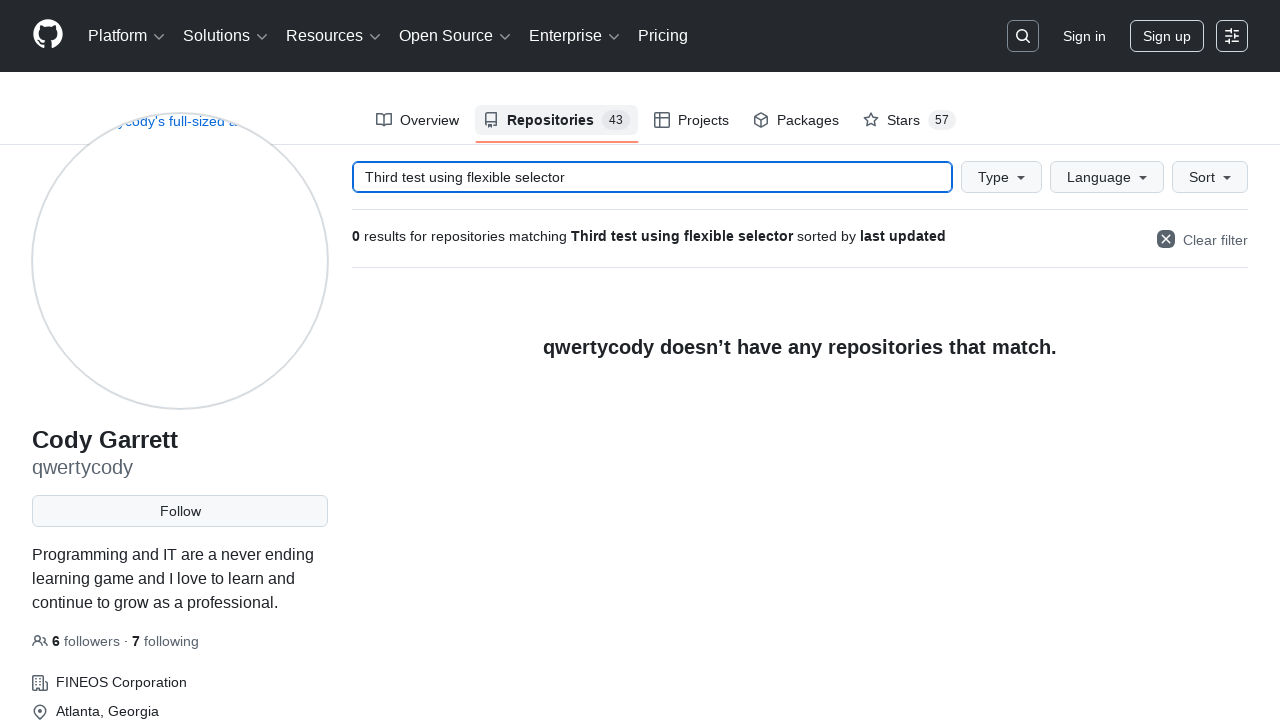